Tests clicking a button inside an iframe and verifies the button text changes after clicking

Starting URL: https://leafground.com/frame.xhtml

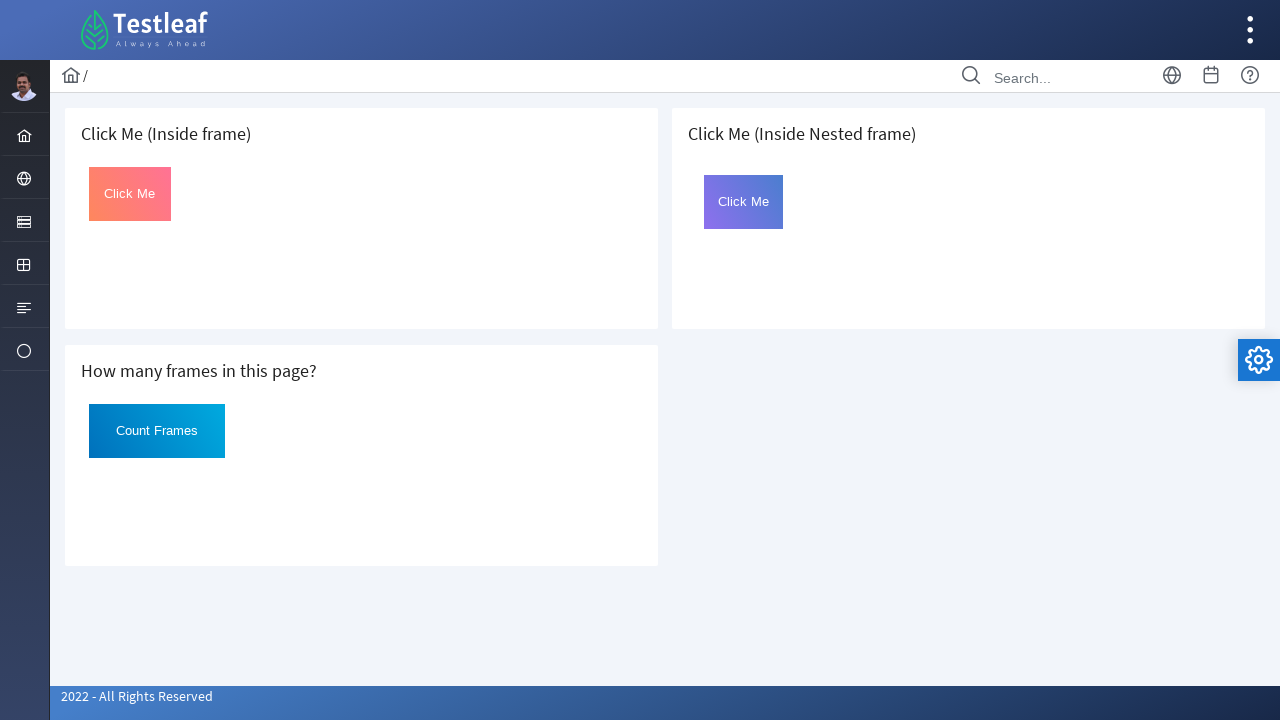

Located iframe with URL https://leafground.com/default.xhtml
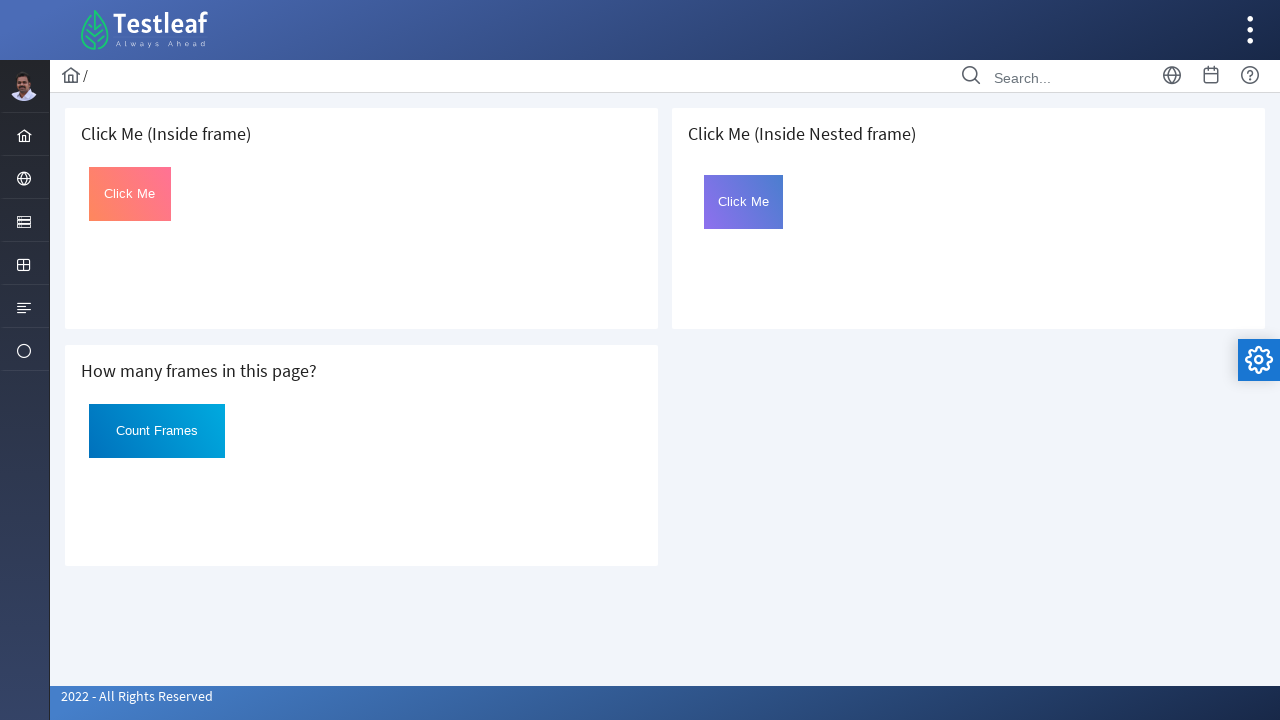

Clicked 'Click me' button inside the iframe at (130, 194) on button#click
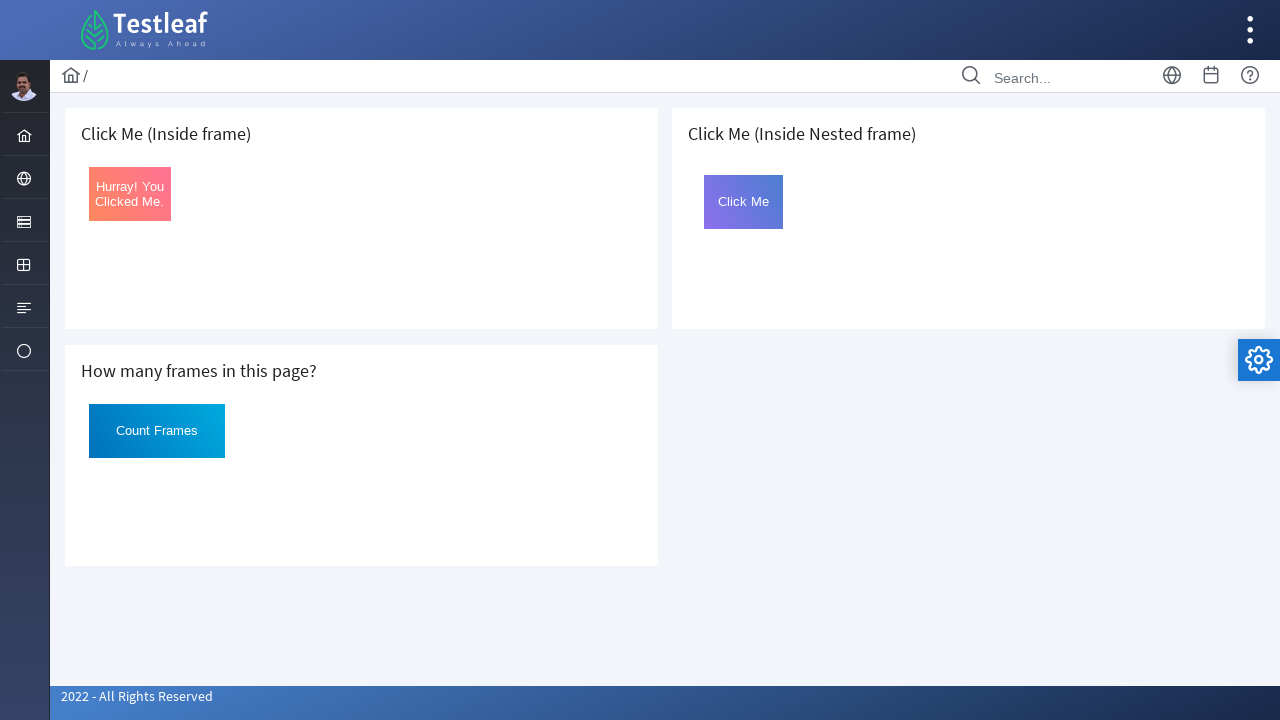

Verified button text changed to 'Hurray! You Clicked Me.'
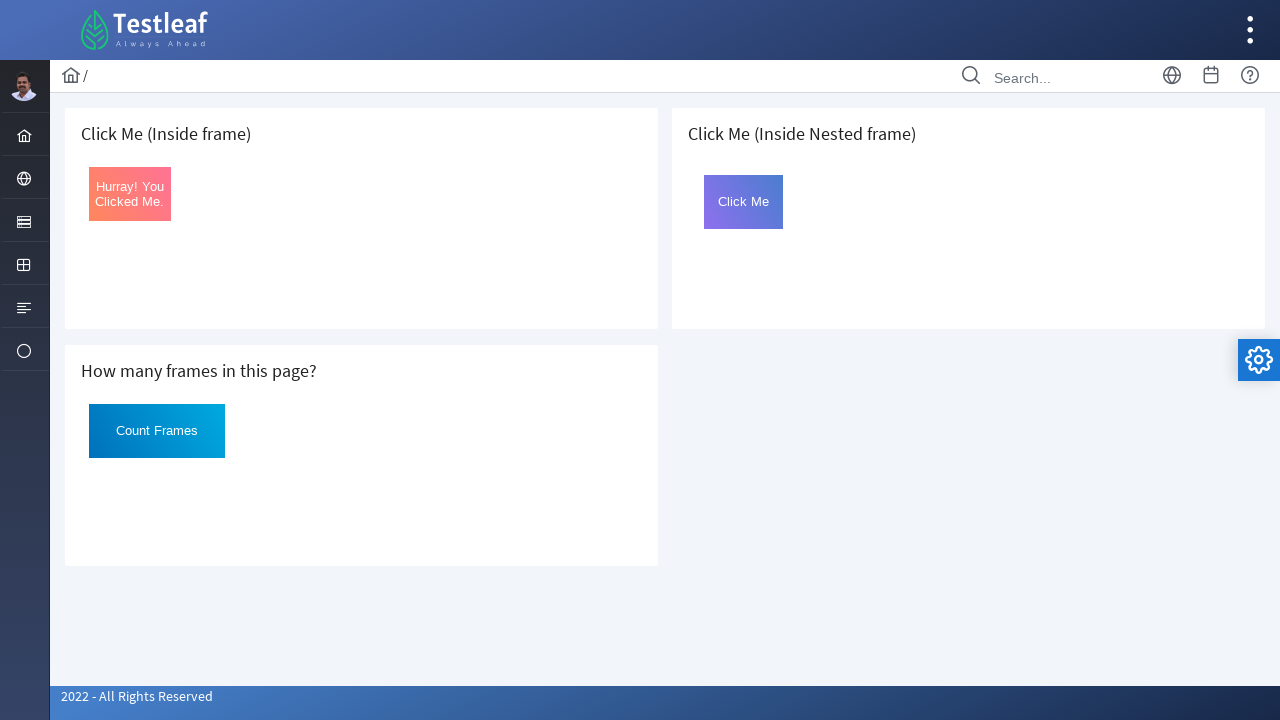

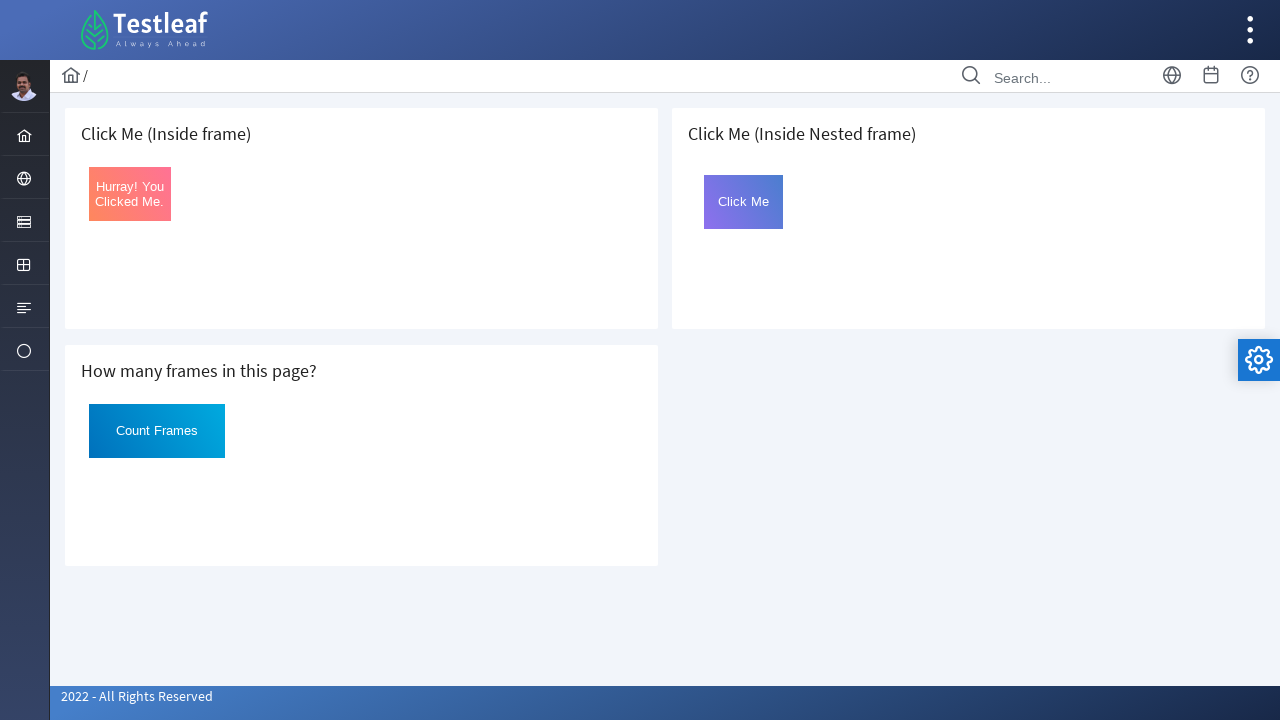